Tests that the question 'Do you like the site?' is displayed on the Radio Button page

Starting URL: https://demoqa.com/elements

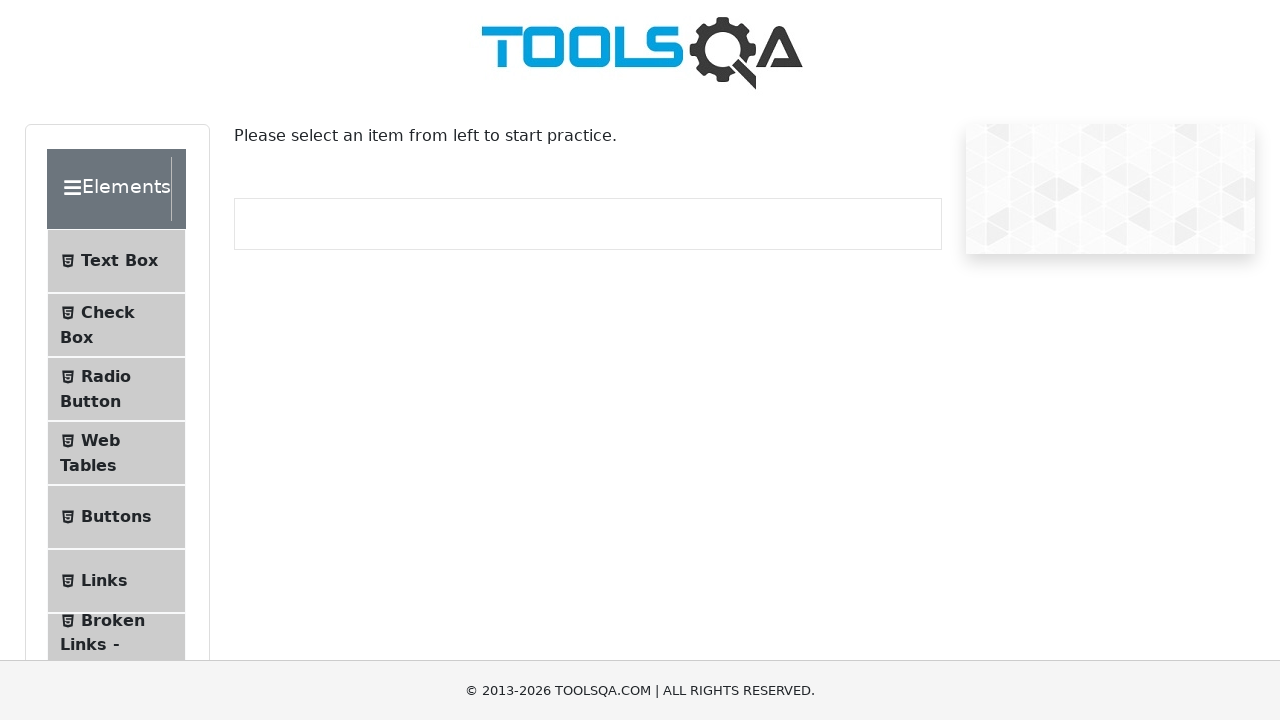

Clicked on Radio Button menu item at (116, 389) on #item-2
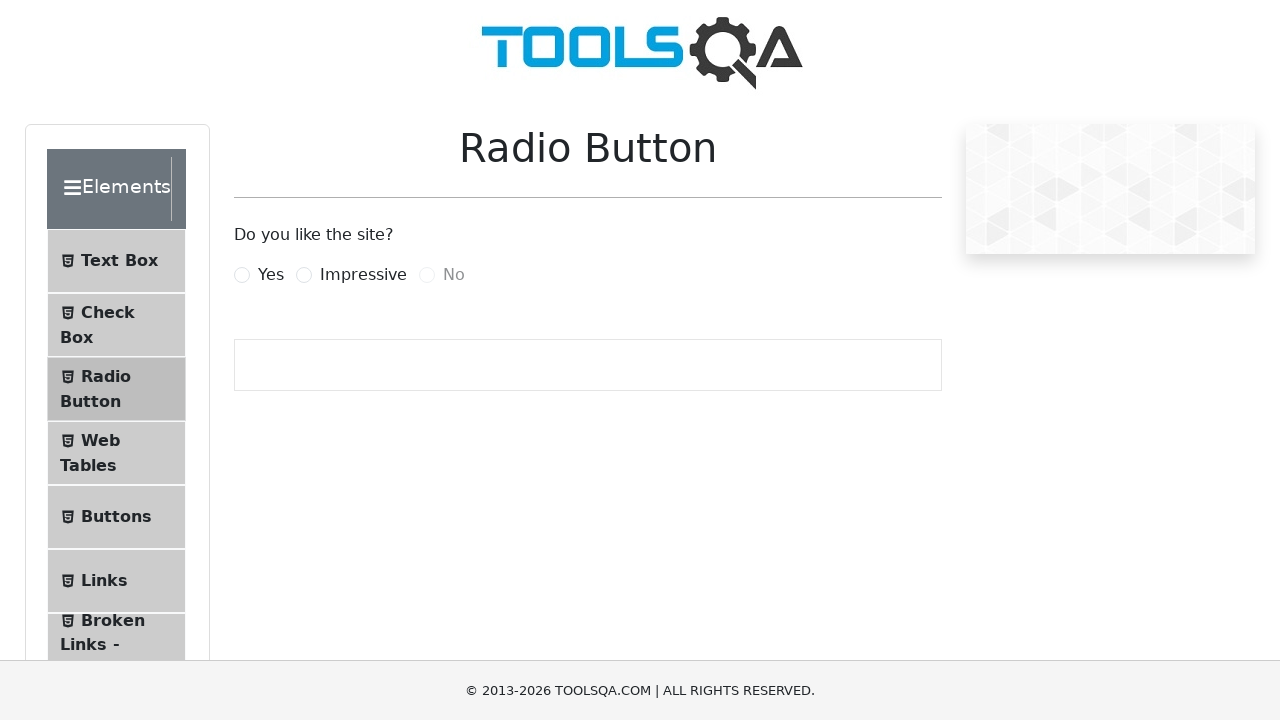

Question 'Do you like the site?' is displayed on Radio Button page
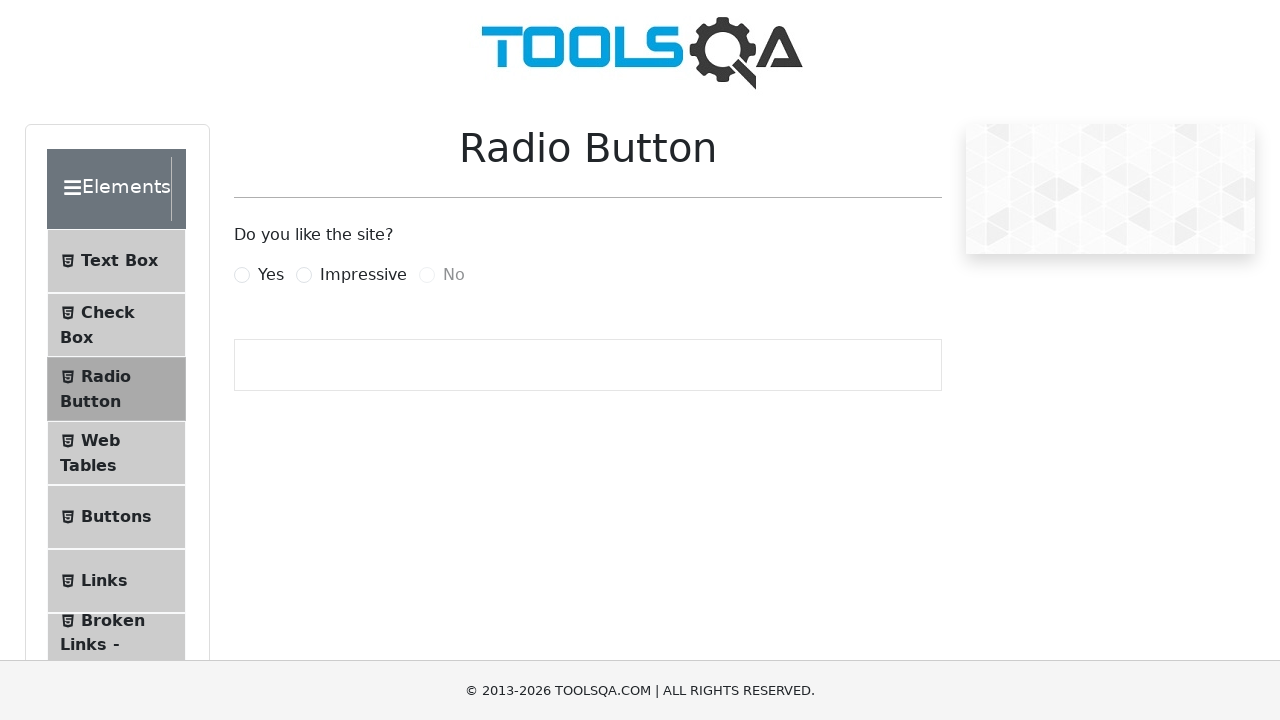

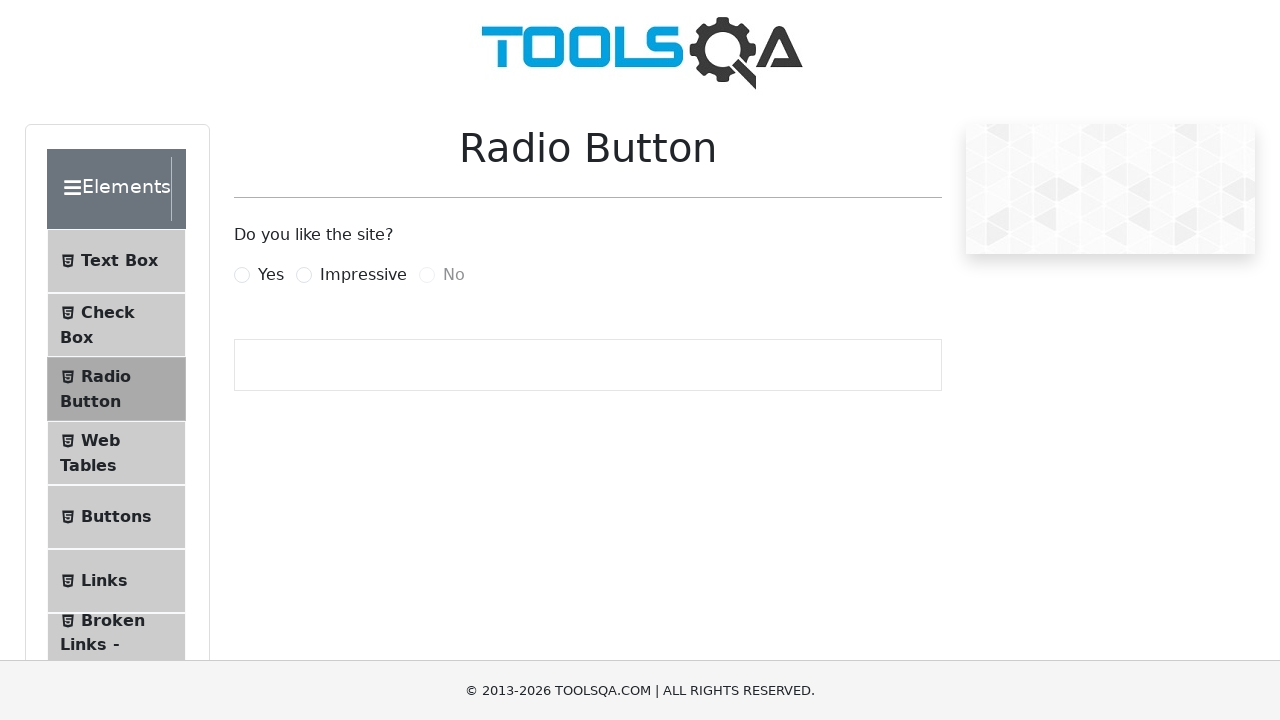